Tests slider interaction by clicking and dragging a jQuery UI slider element to move it to the left position using mouse actions.

Starting URL: https://jqueryui.com/resources/demos/slider/default.html

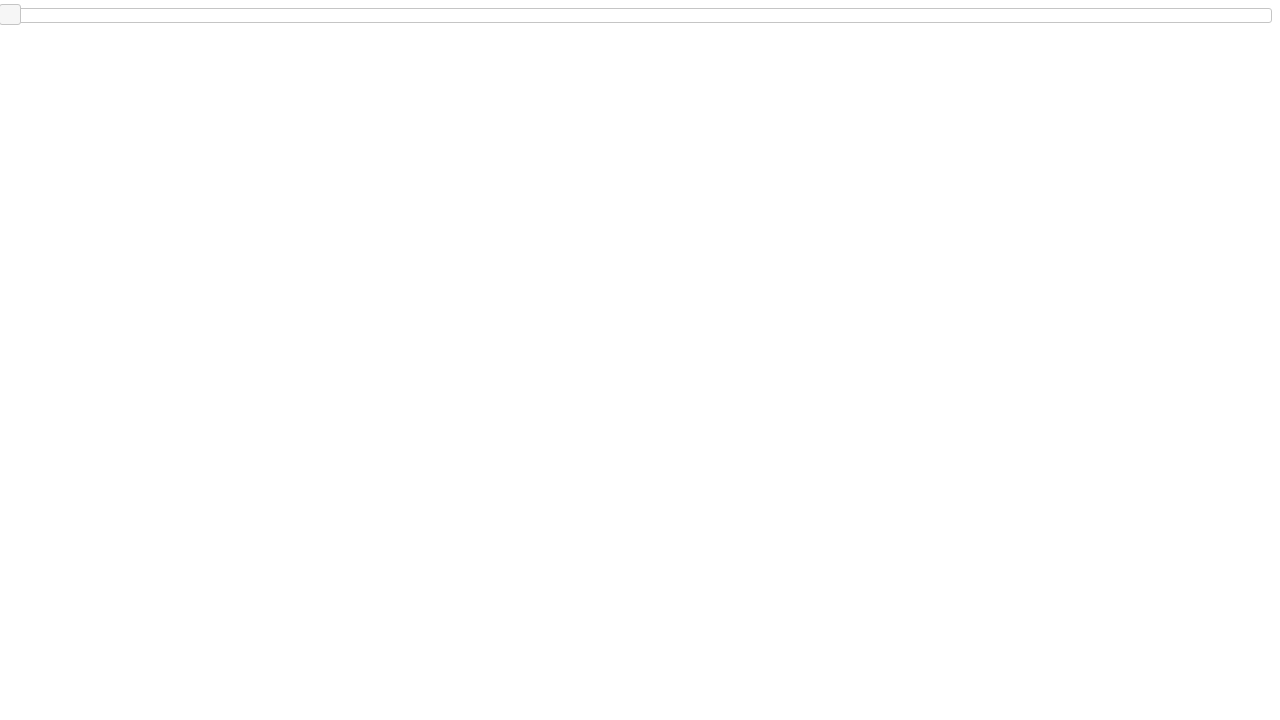

Waited for jQuery UI slider to become visible
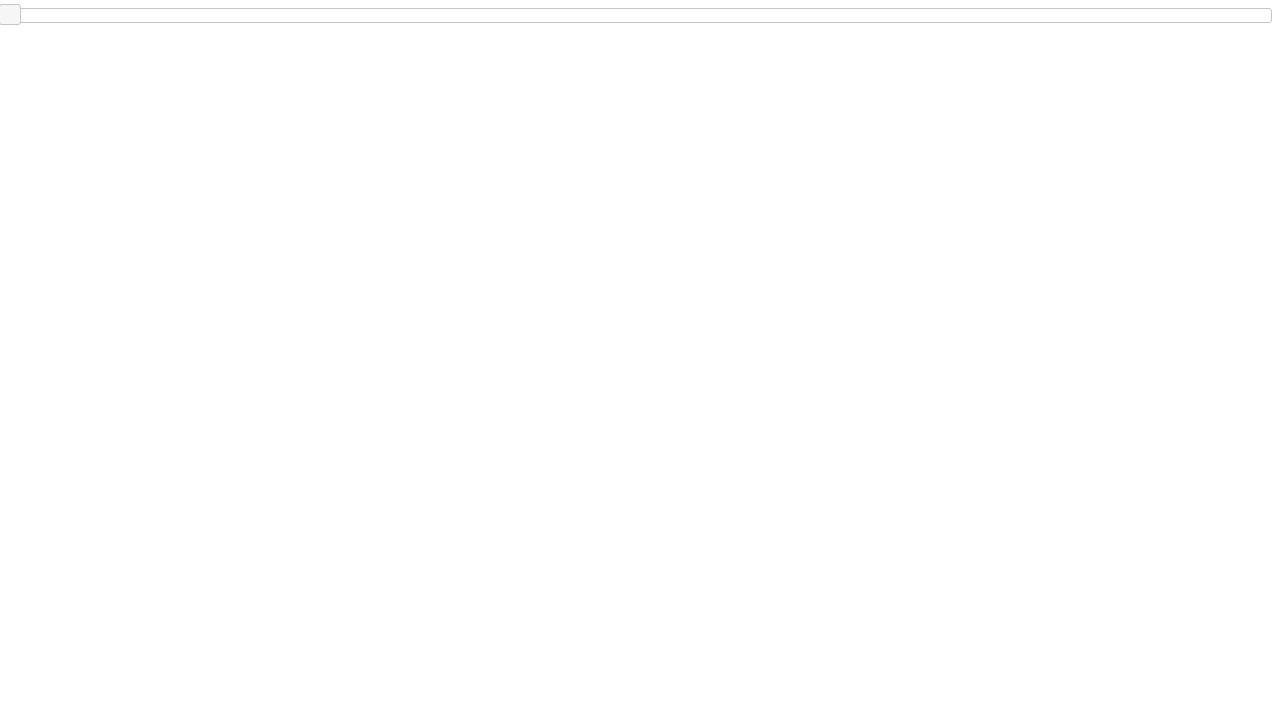

Retrieved slider bounding box for position calculations
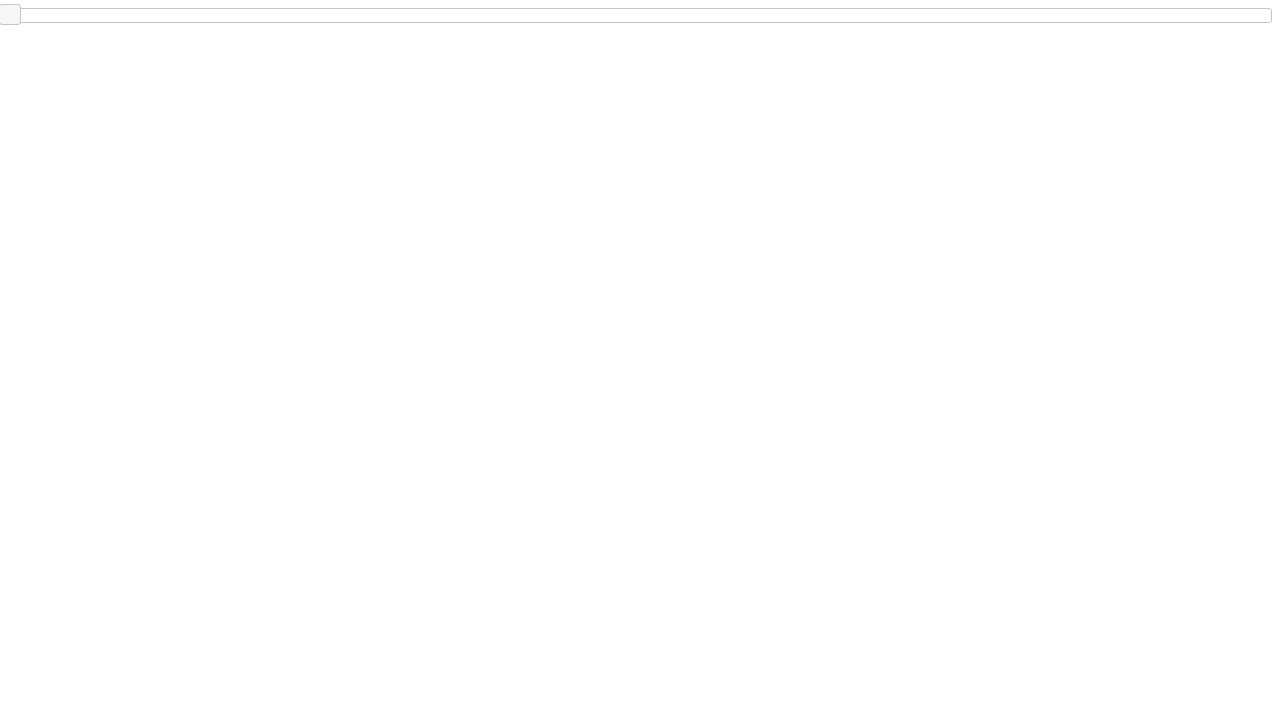

Moved mouse to slider handle center position at (640, 15)
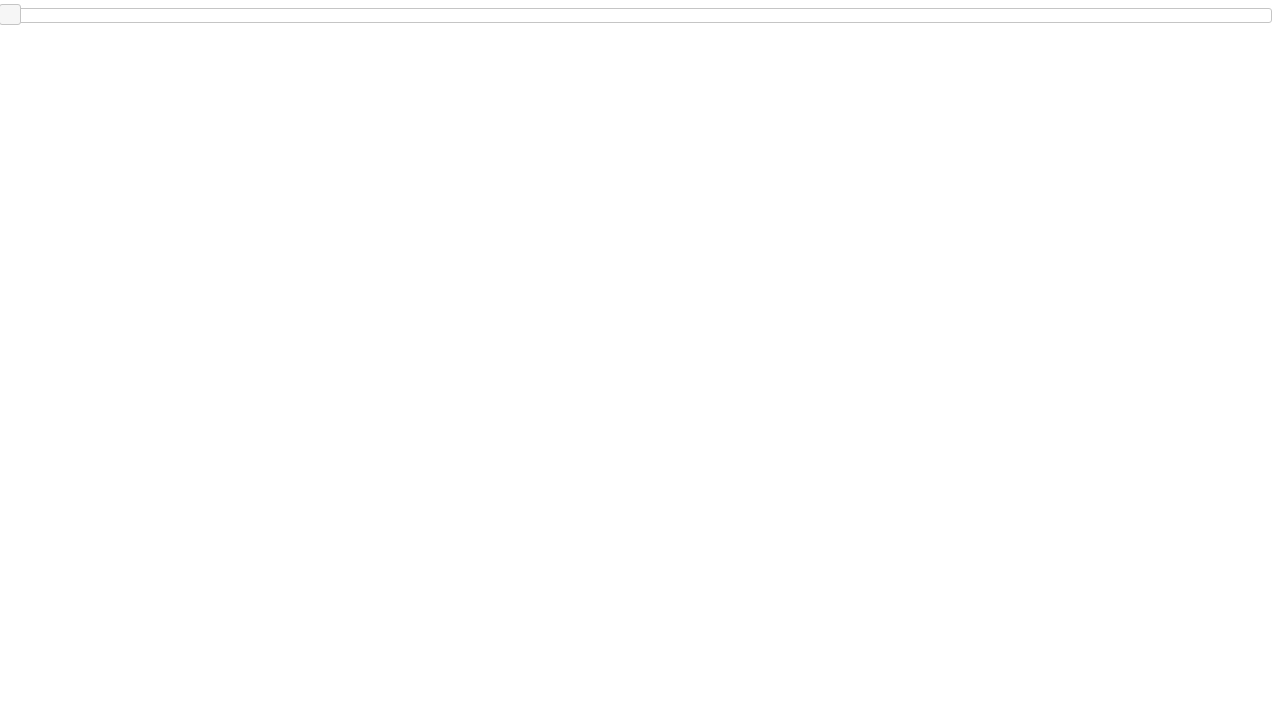

Pressed mouse button down on slider handle at (640, 15)
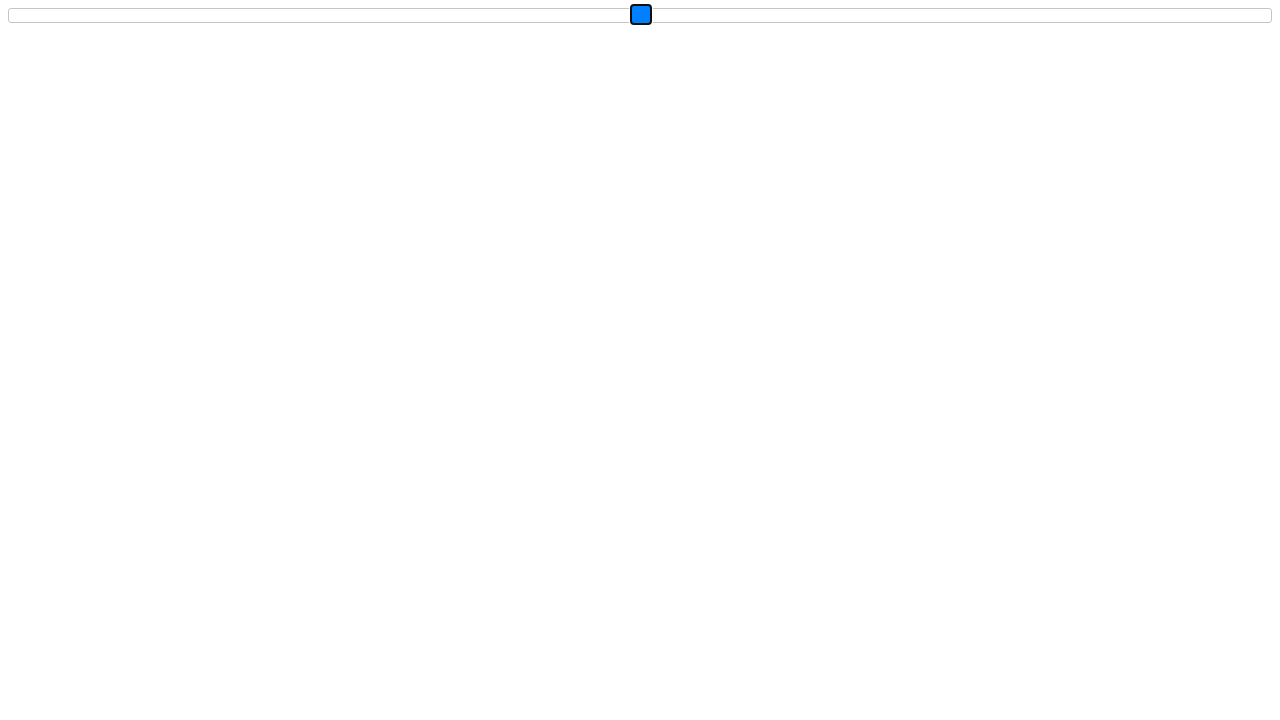

Dragged slider handle to the left edge position at (18, 15)
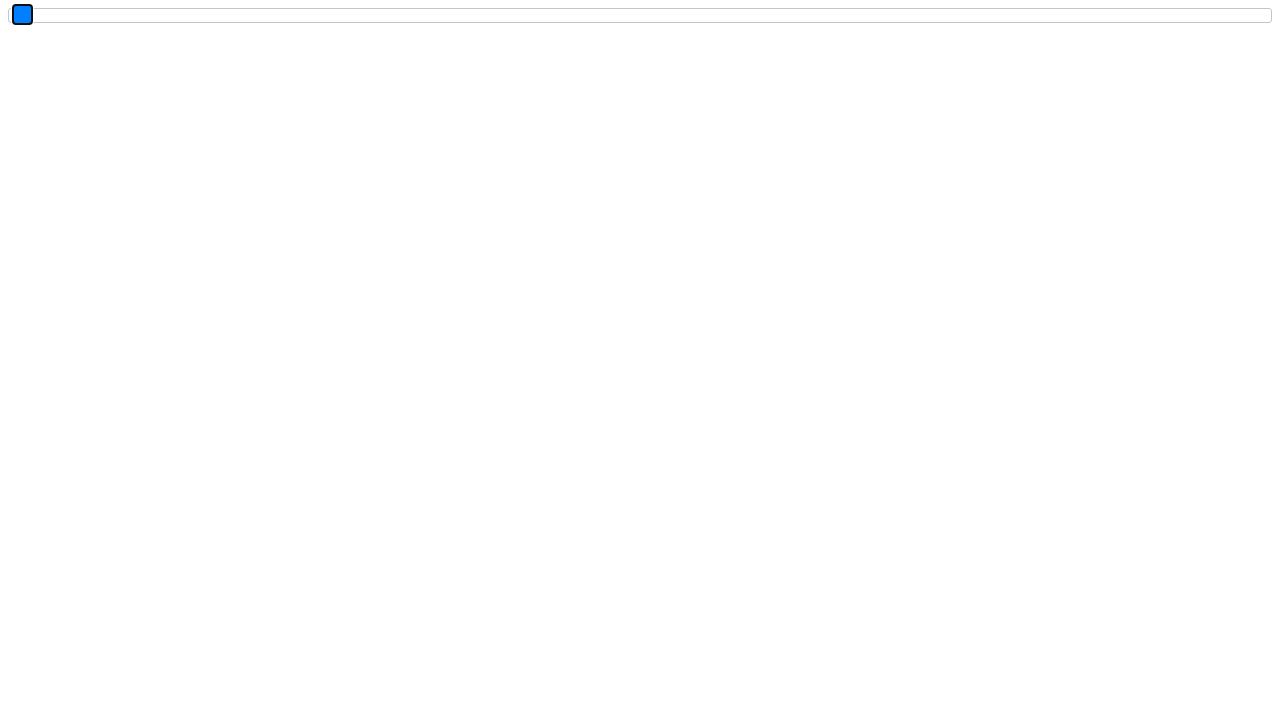

Released mouse button to complete slider drag action at (18, 15)
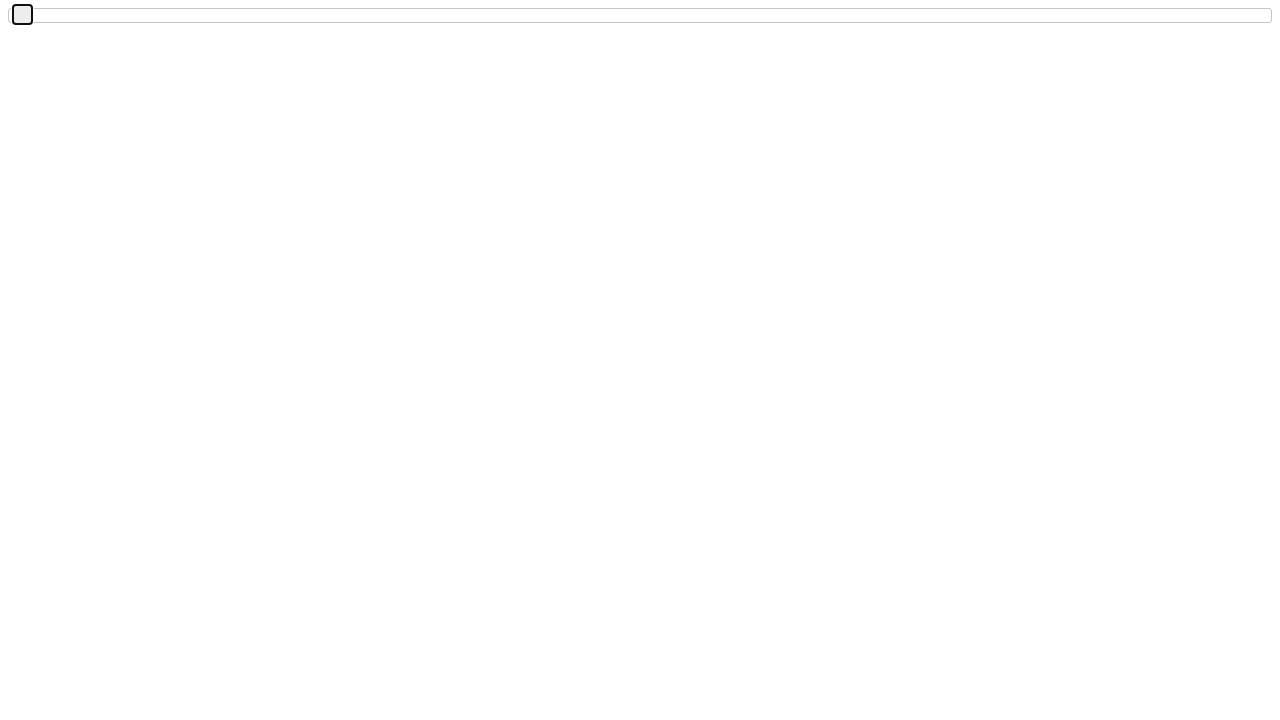

Waited 500ms for slider animation to complete
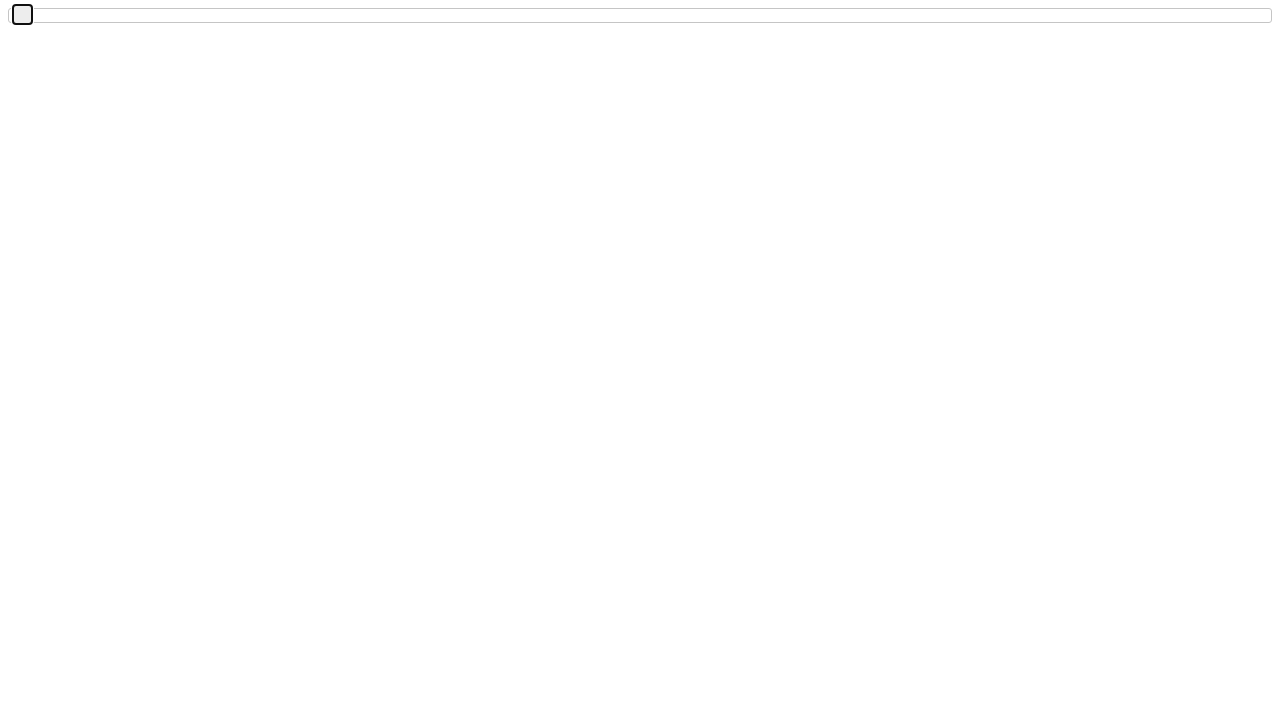

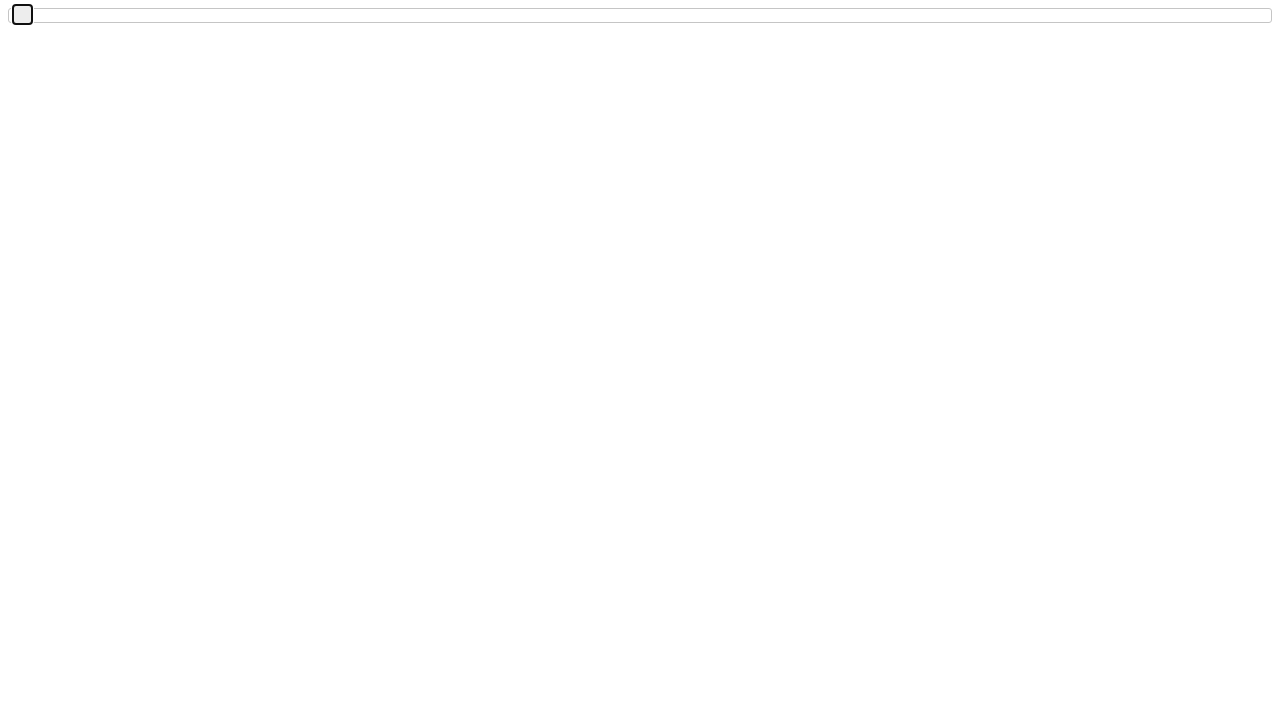